Tests horizontal scrolling functionality by scrolling the page to the right using JavaScript execution

Starting URL: https://dashboards.handmadeinteractive.com/jasonlove/

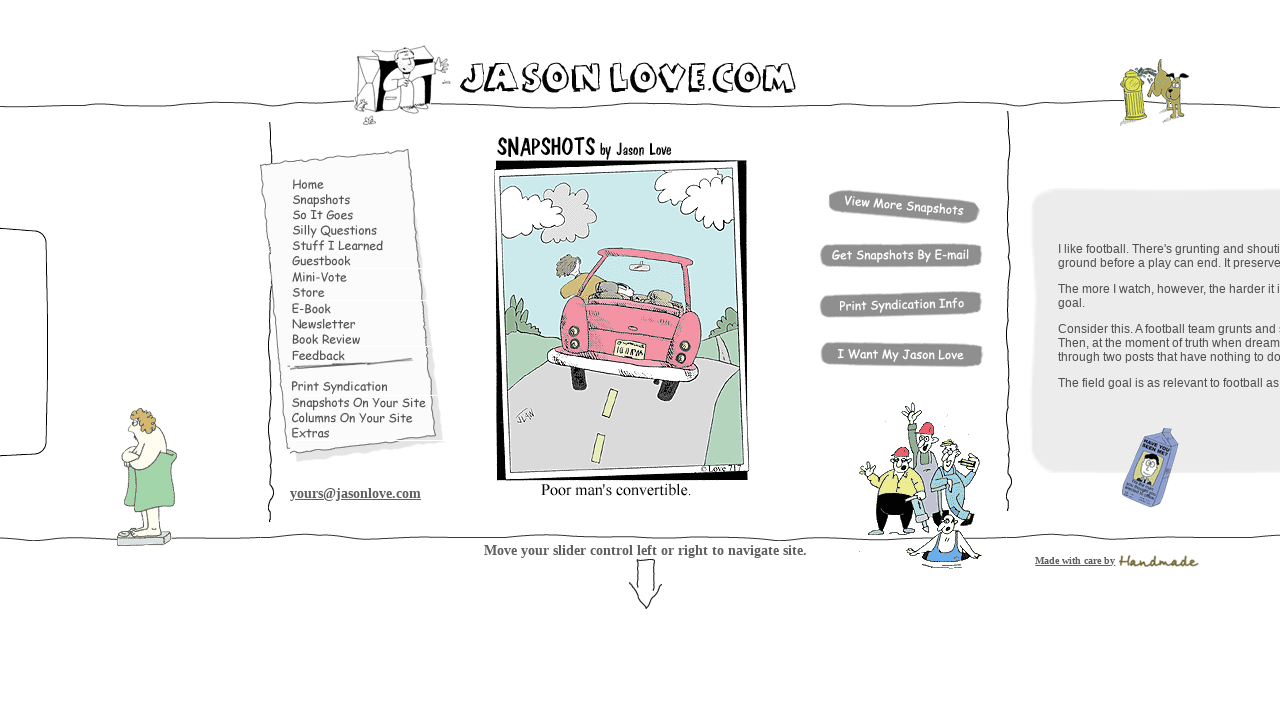

Navigated to dashboard URL
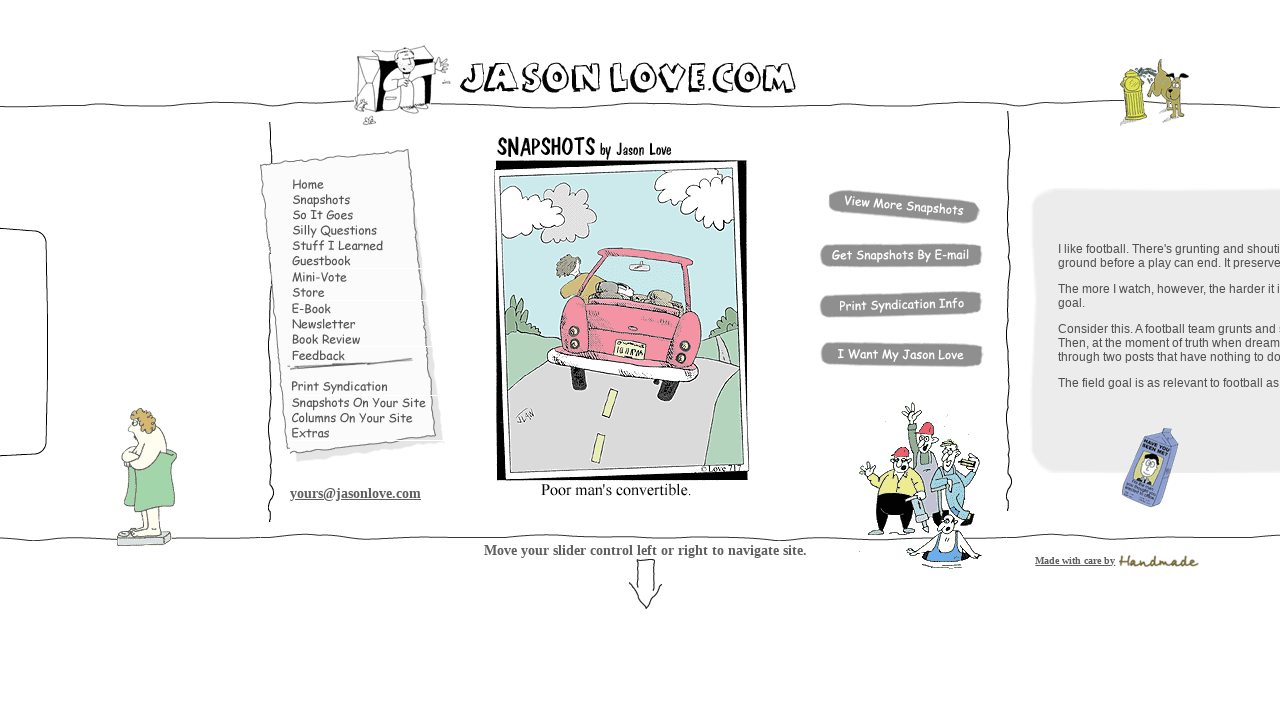

Scrolled page horizontally to the right by 5000 pixels
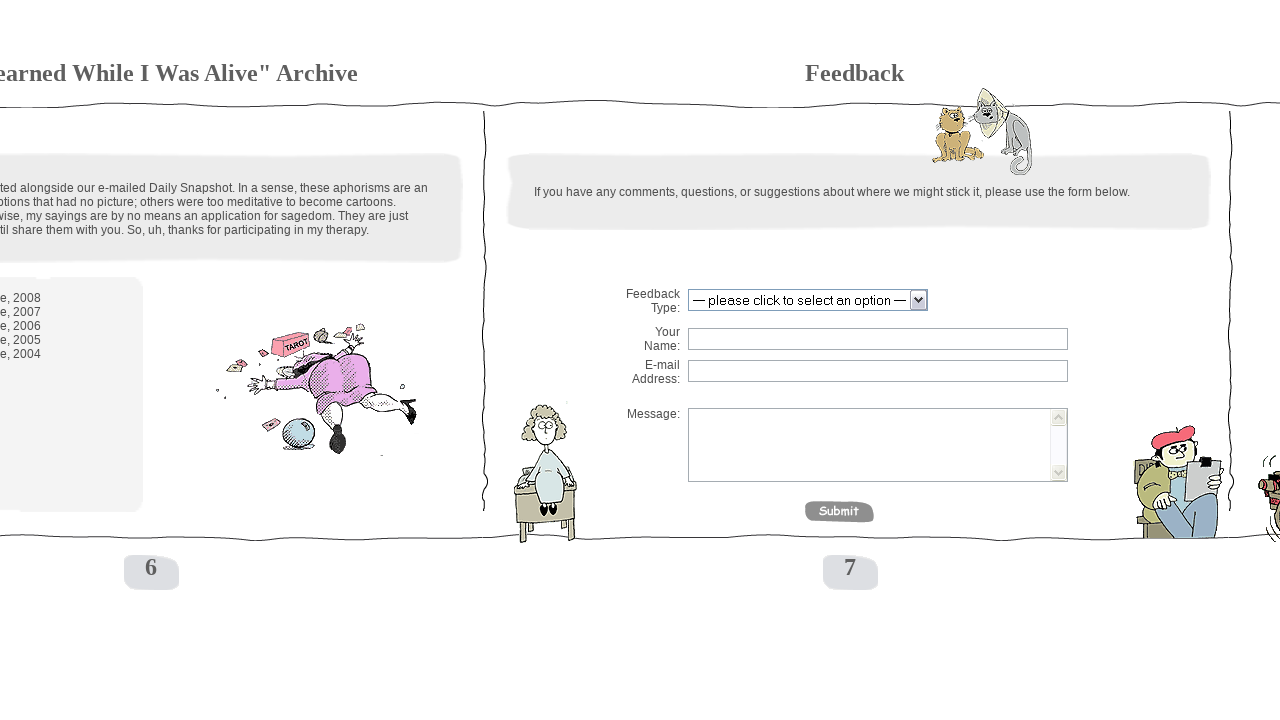

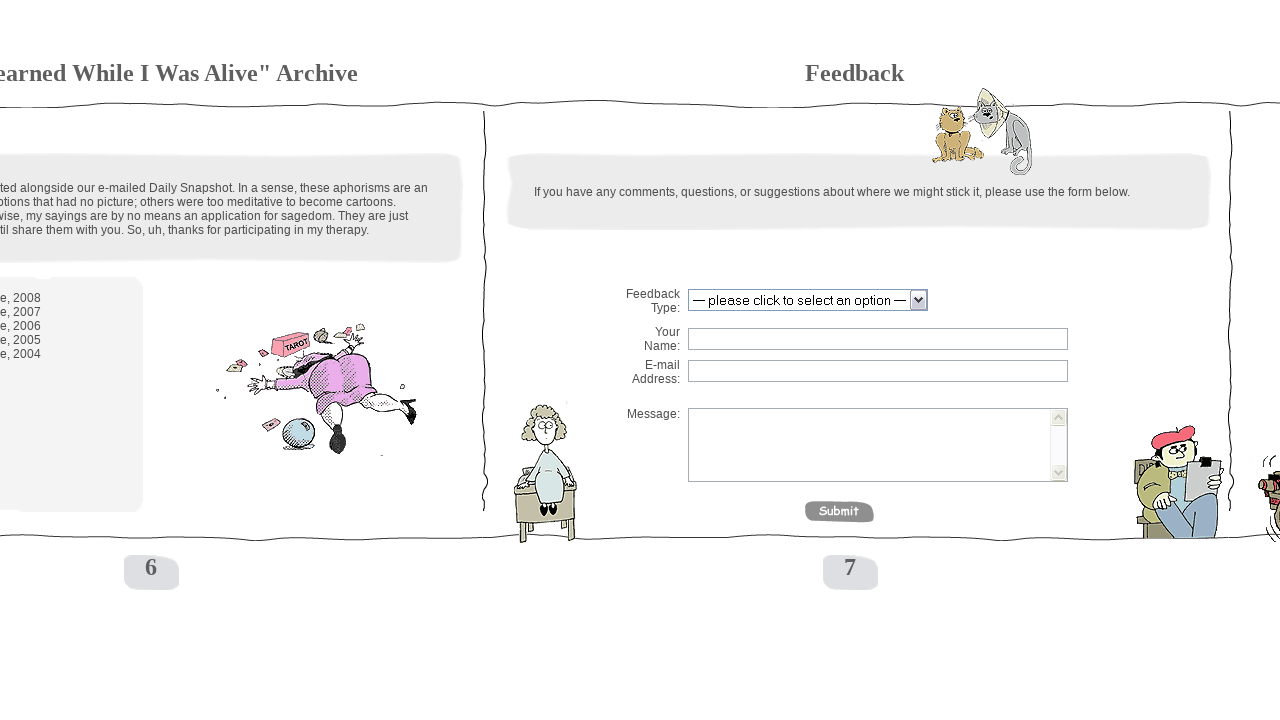